Tests page scrolling functionality by scrolling down 700 pixels and then scrolling back up 700 pixels on the Selenium website

Starting URL: https://www.selenium.dev/

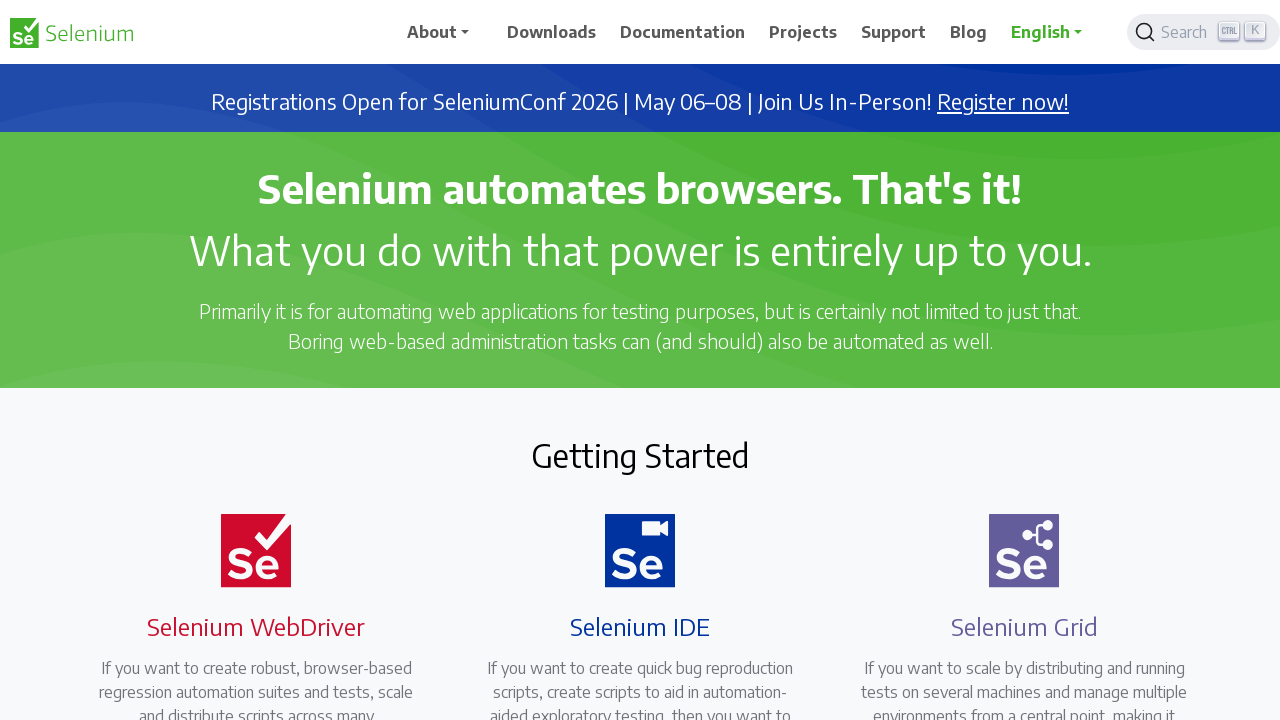

Scrolled down 700 pixels on the page
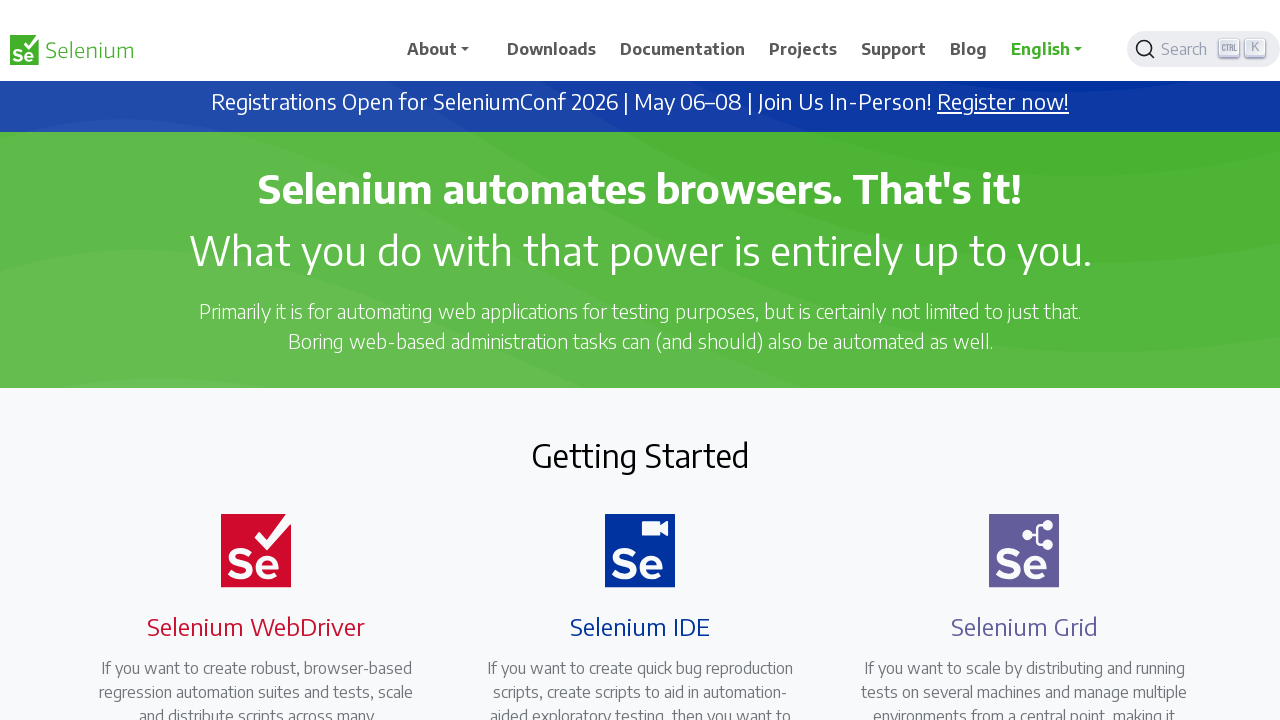

Waited 2 seconds to observe the scroll
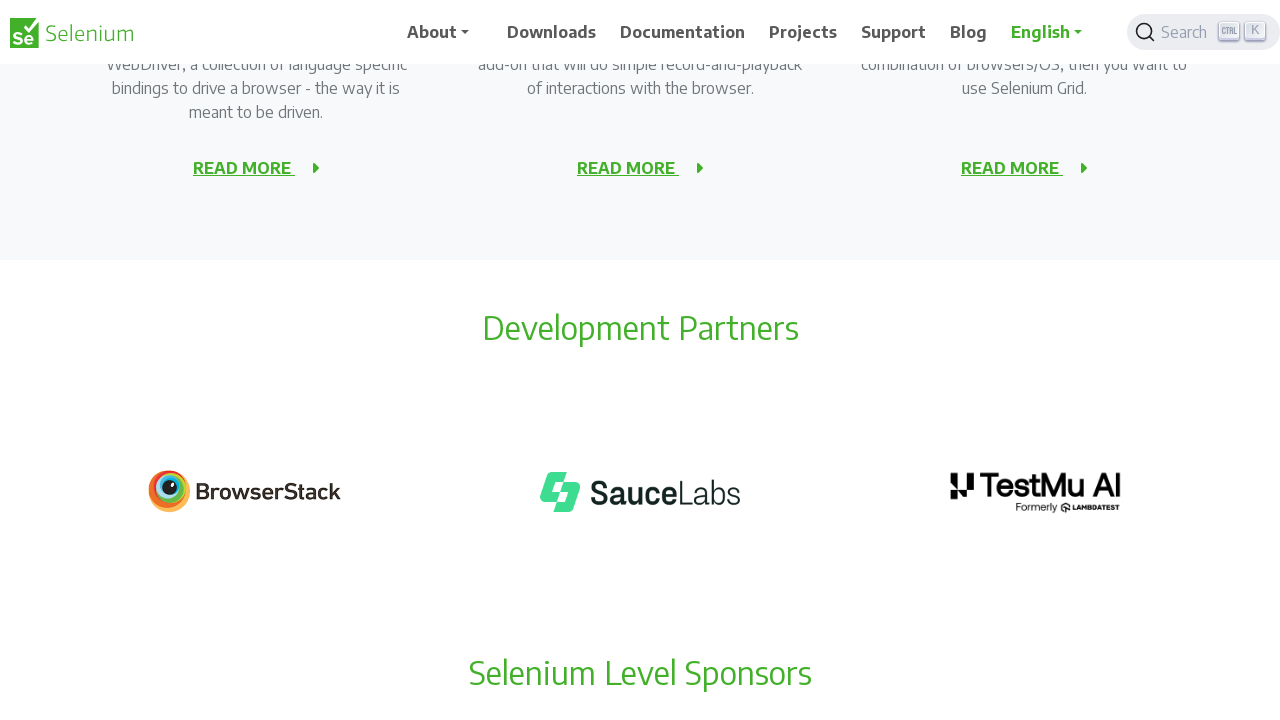

Scrolled up 700 pixels back to original position
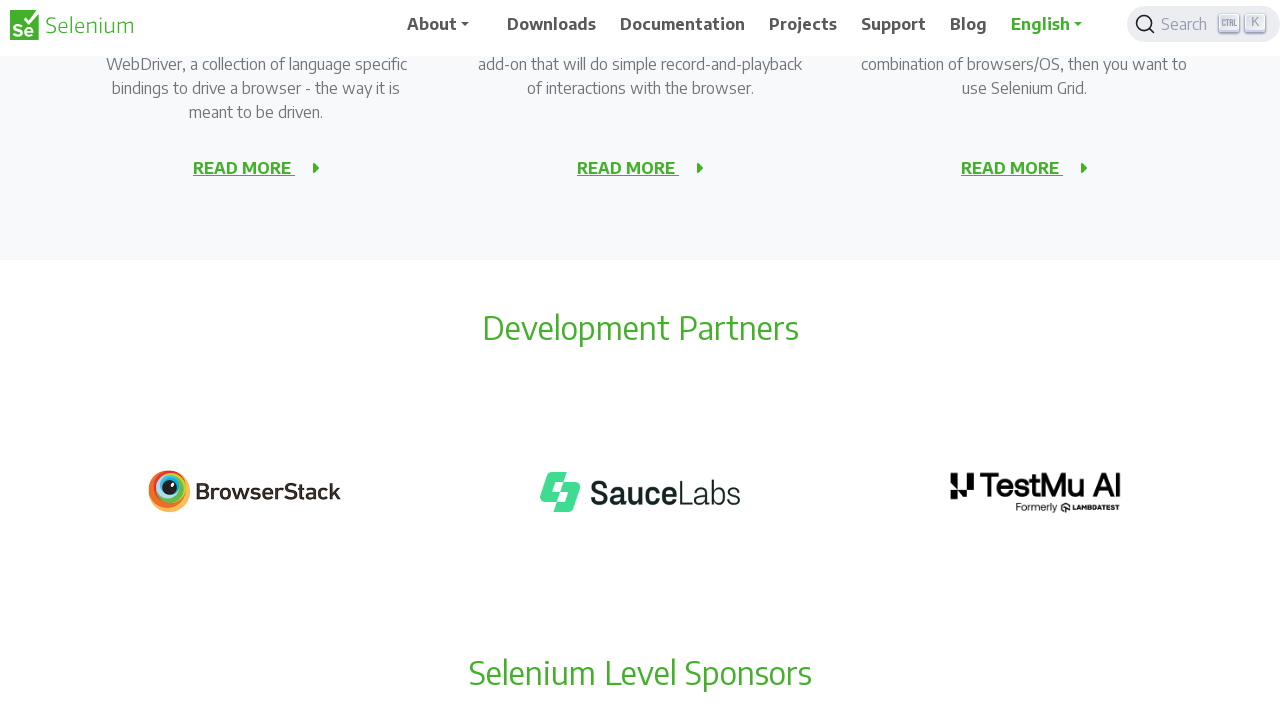

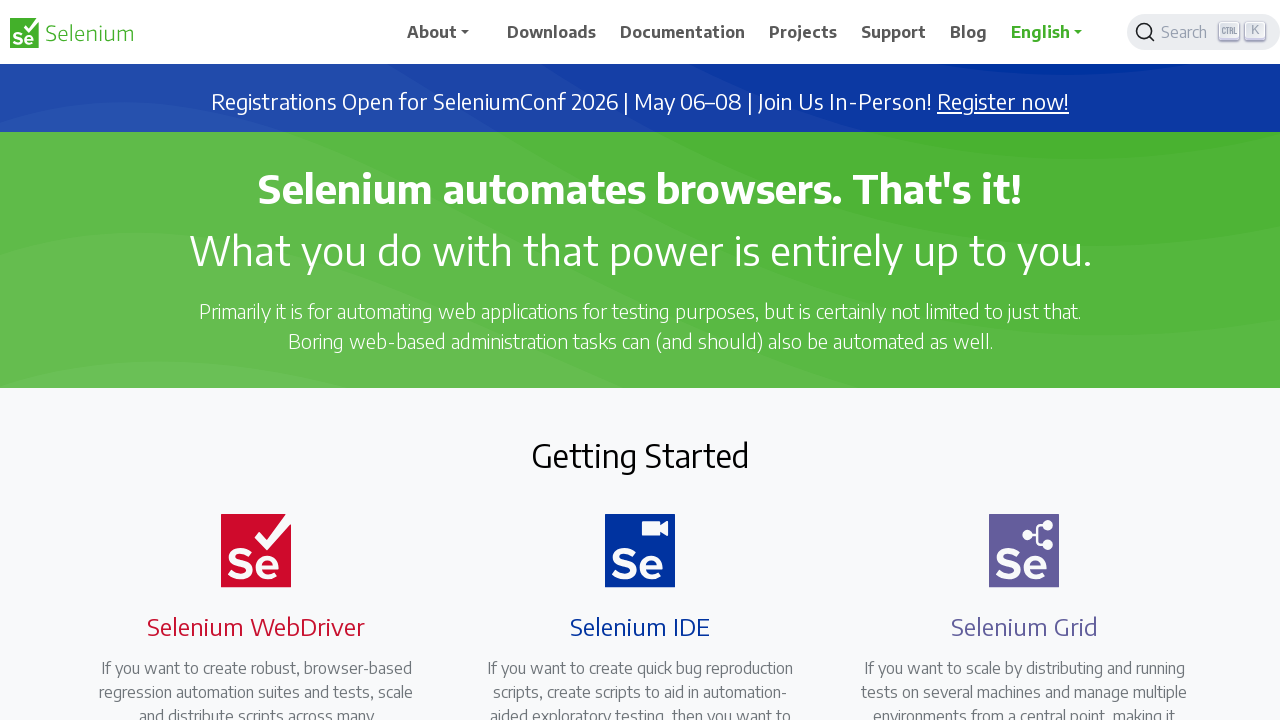